Tests table sorting functionality by clicking on the first column header and verifying the table data is sorted

Starting URL: https://rahulshettyacademy.com/seleniumPractise/#/offers

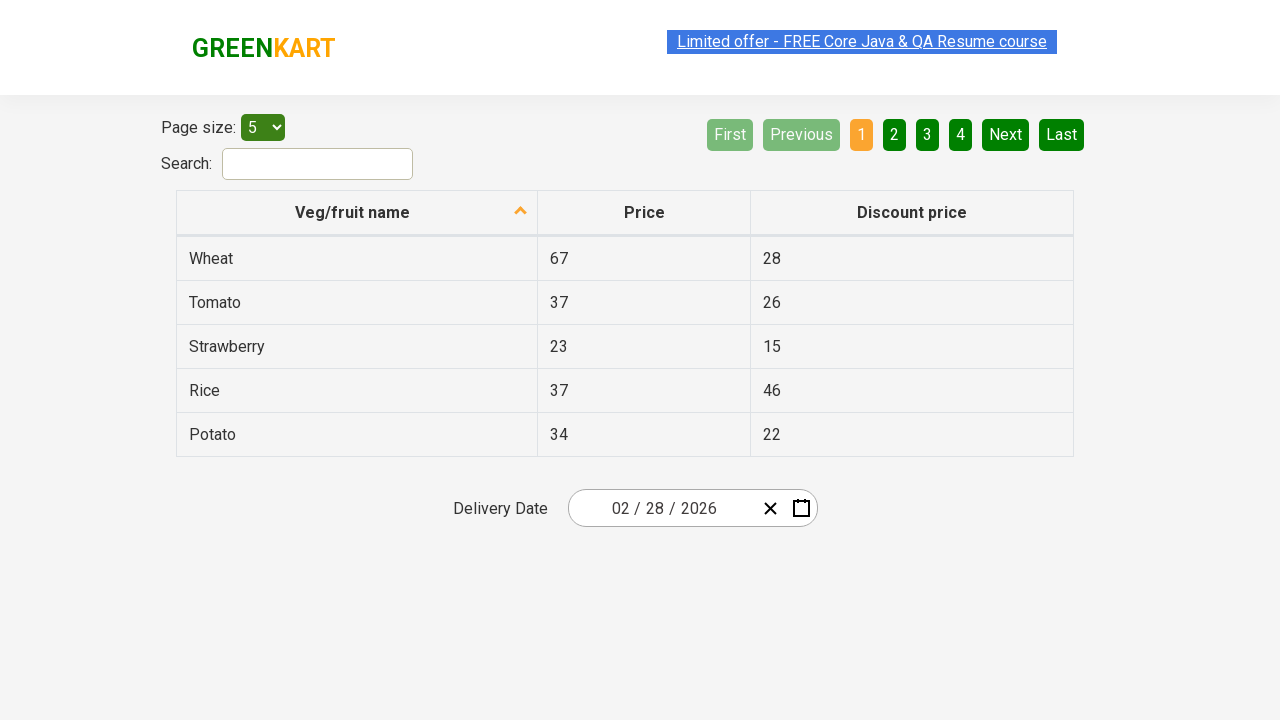

Clicked first column header to sort table at (357, 213) on tr th:first-child
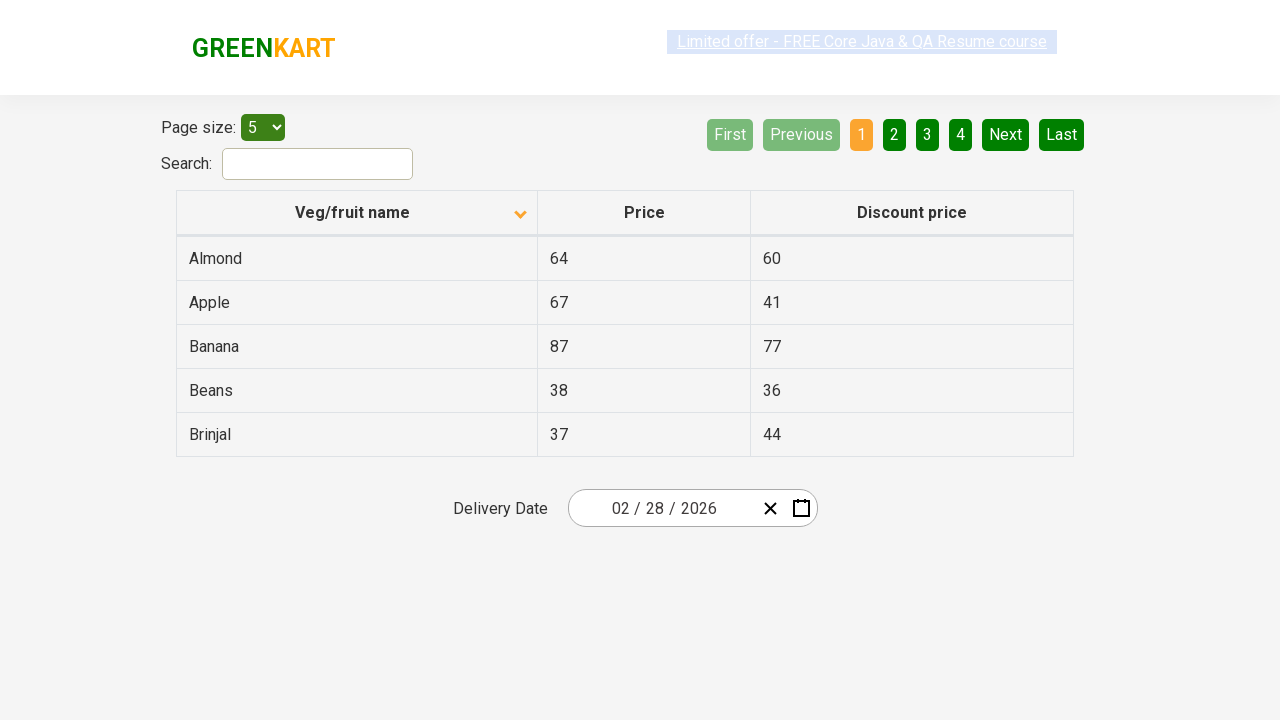

Table data loaded and sorted
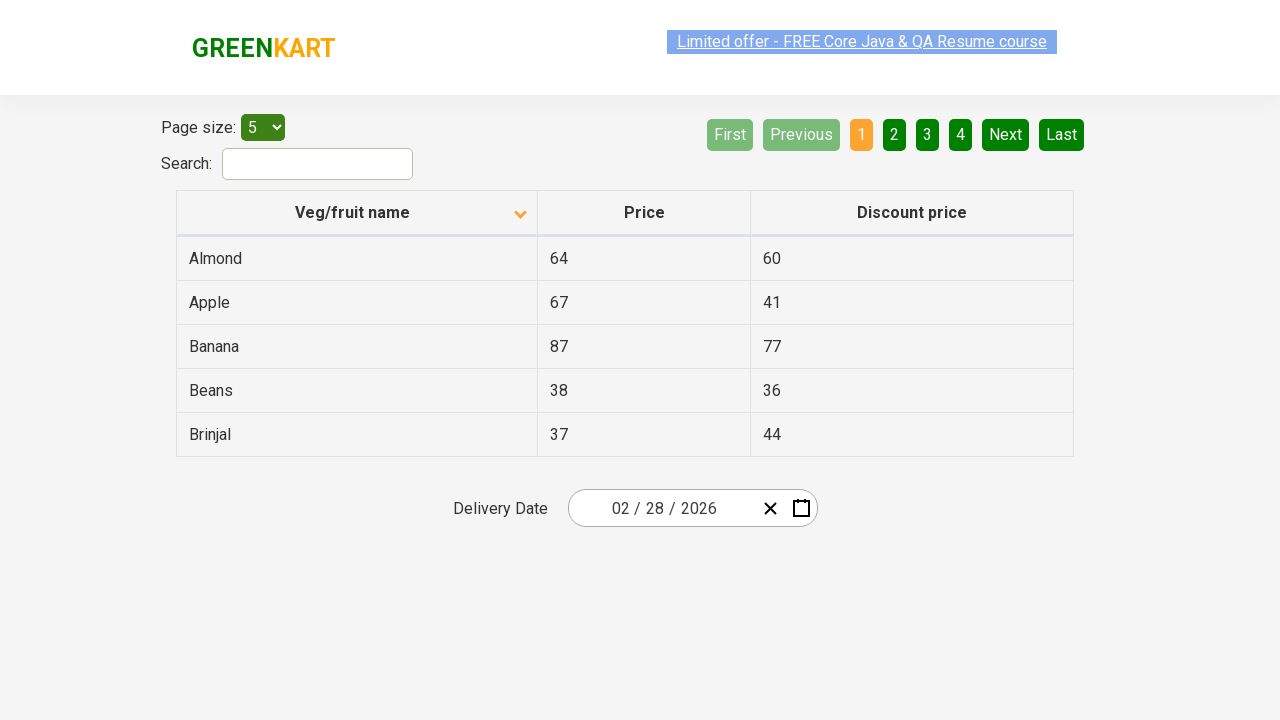

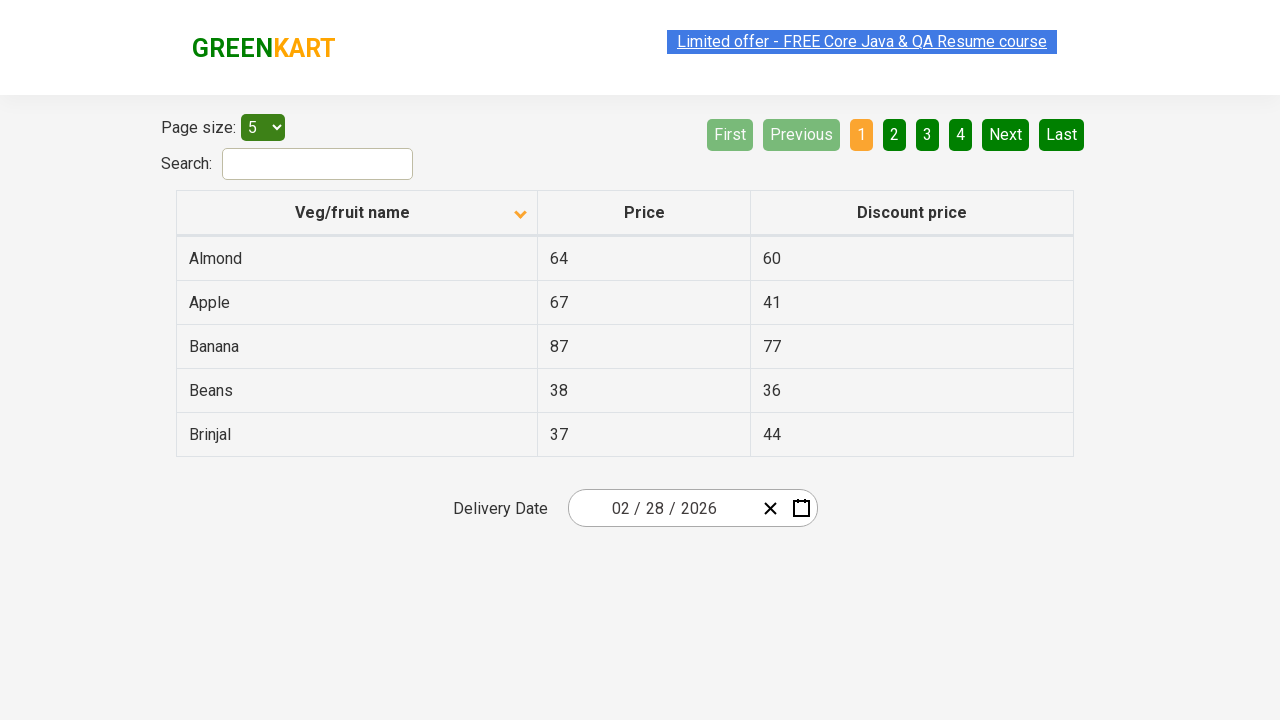